Tests page scrolling by scrolling to the table section of the page

Starting URL: http://www.qaclickacademy.com/practice.php

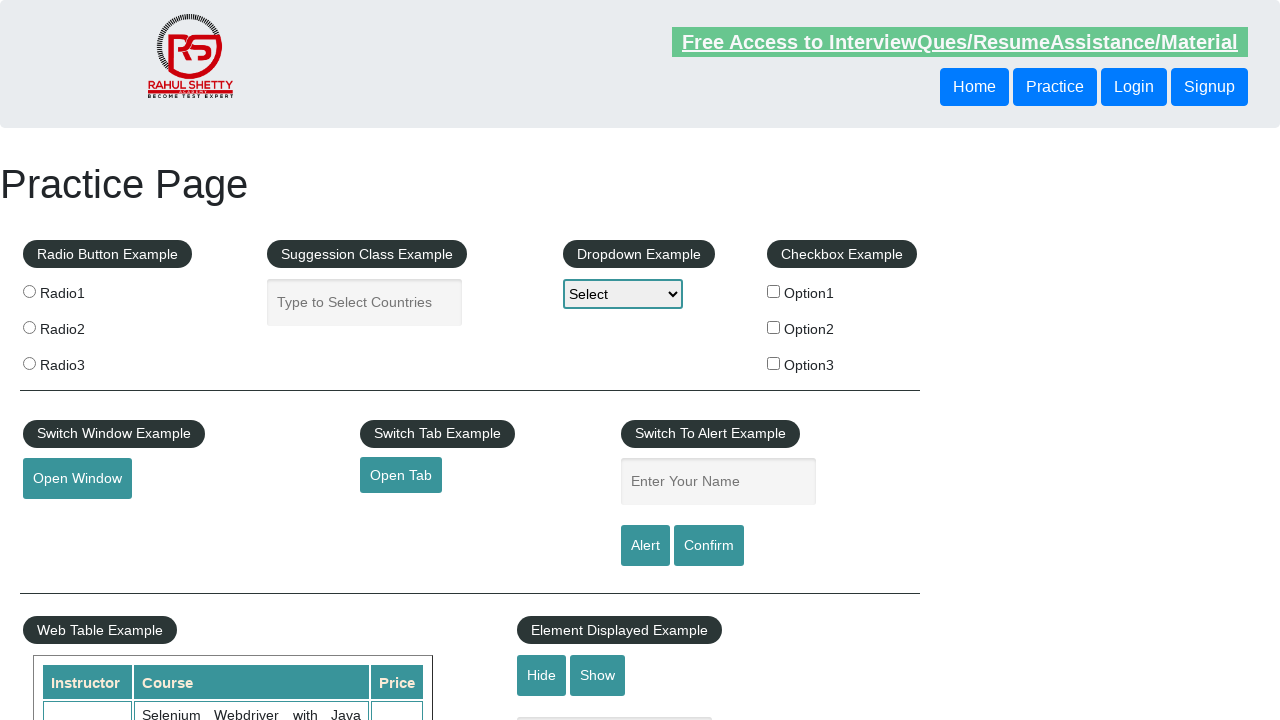

Scrolled page to table section at coordinates (400, 627)
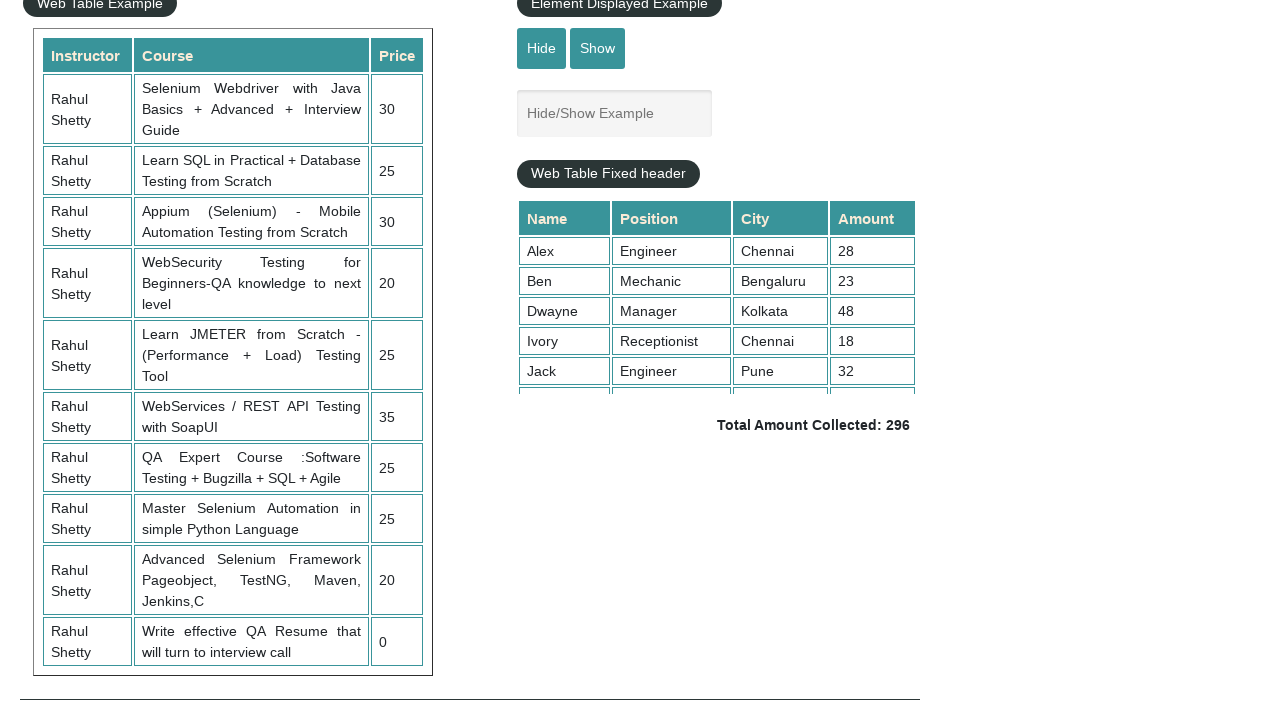

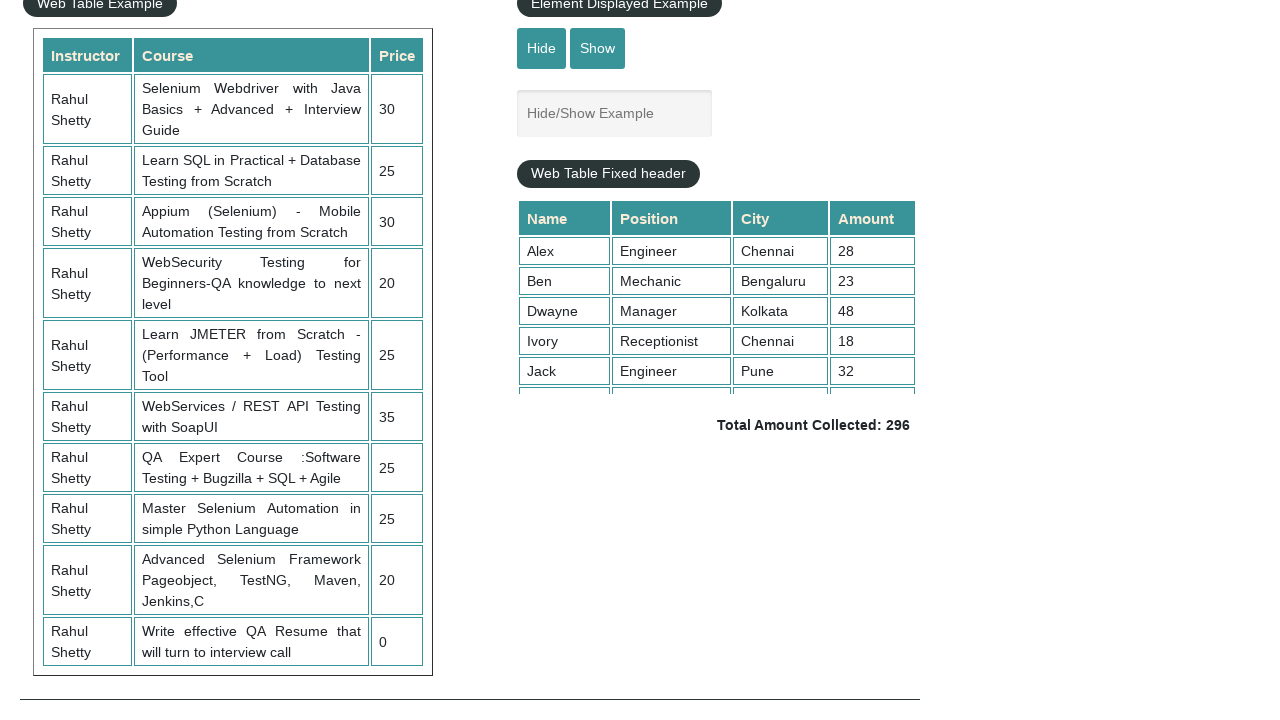